Tests subtraction with an invalid letter input to verify error handling

Starting URL: https://testsheepnz.github.io/BasicCalculator.html

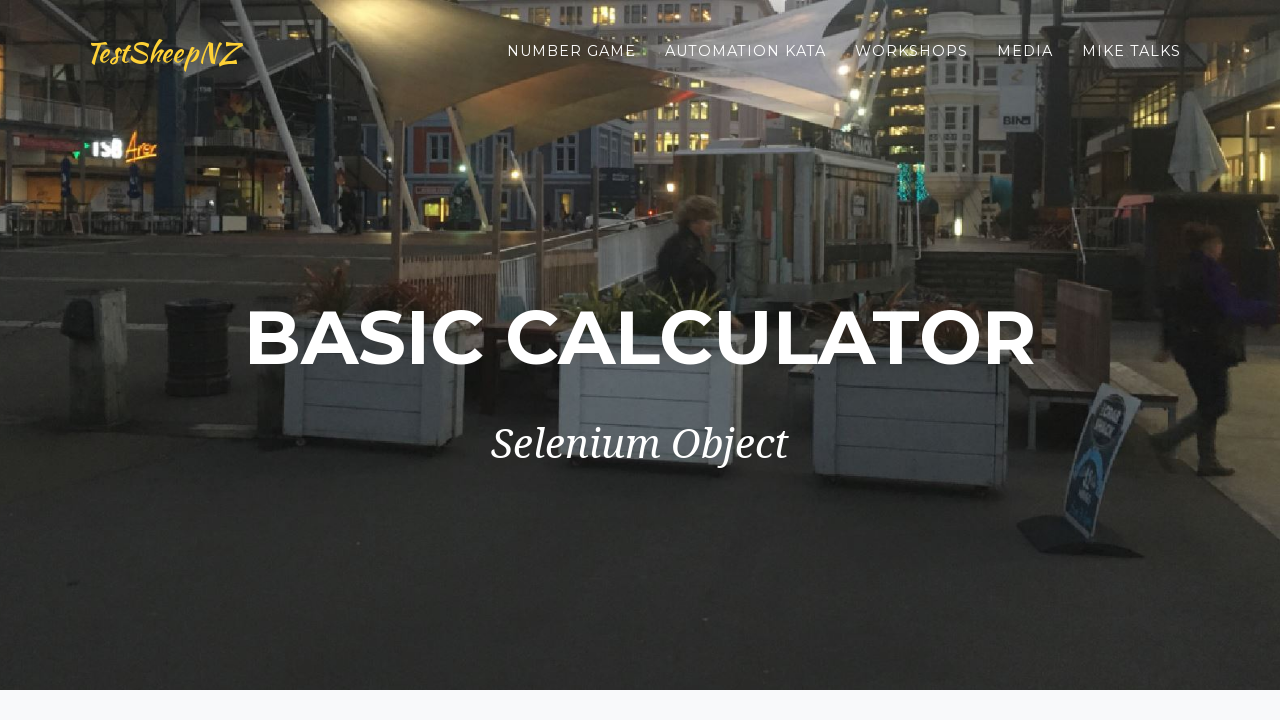

Scrolled down 900 pixels to view calculator
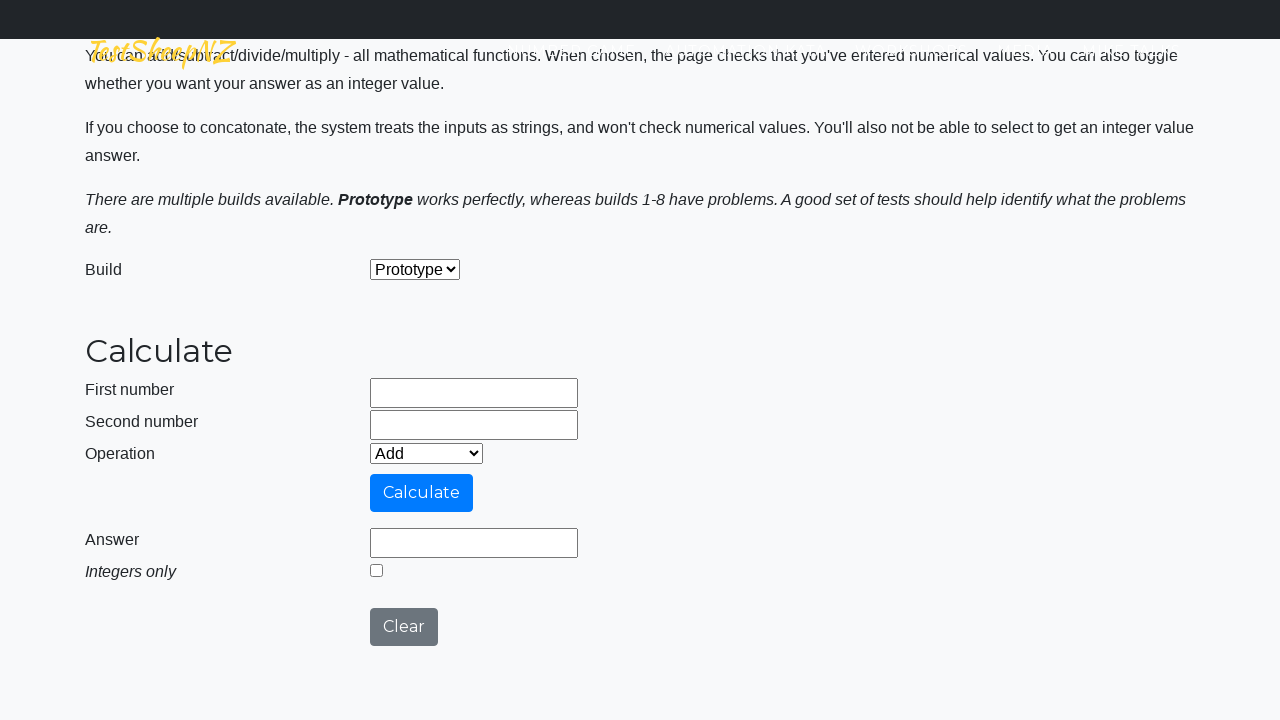

Entered '5' in first number field on #number1Field
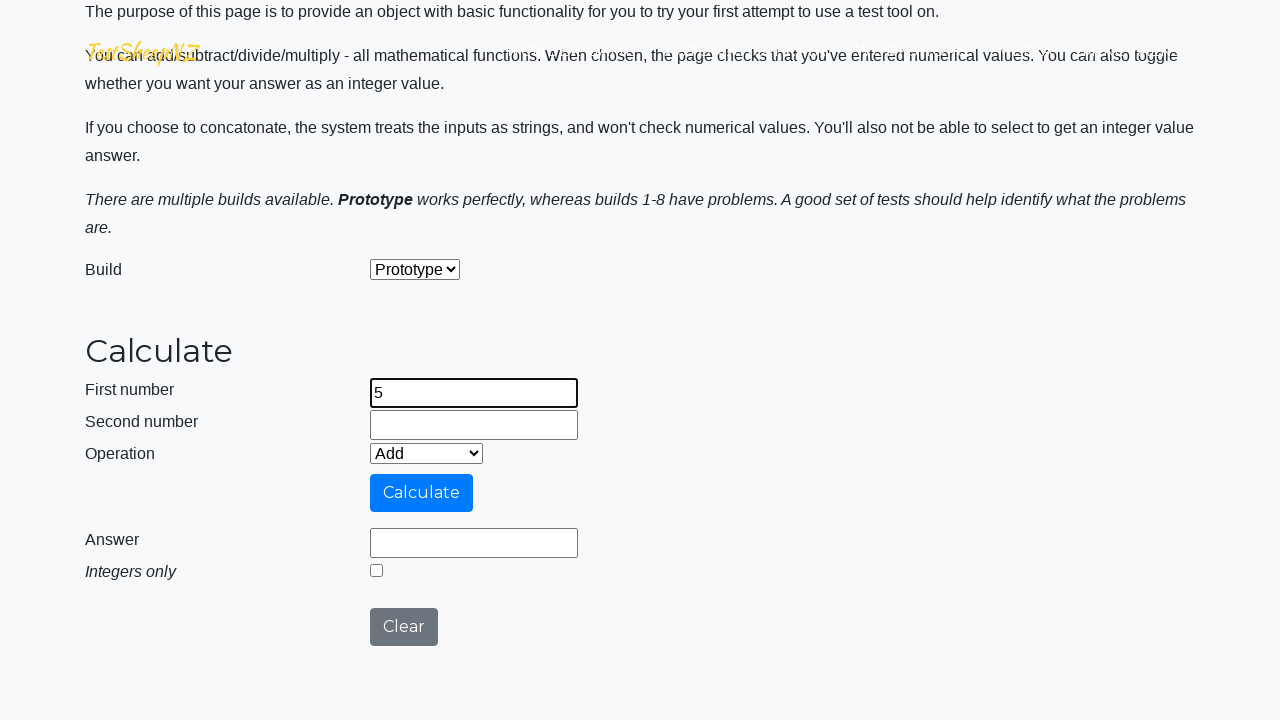

Entered invalid letter 'B' in second number field on #number2Field
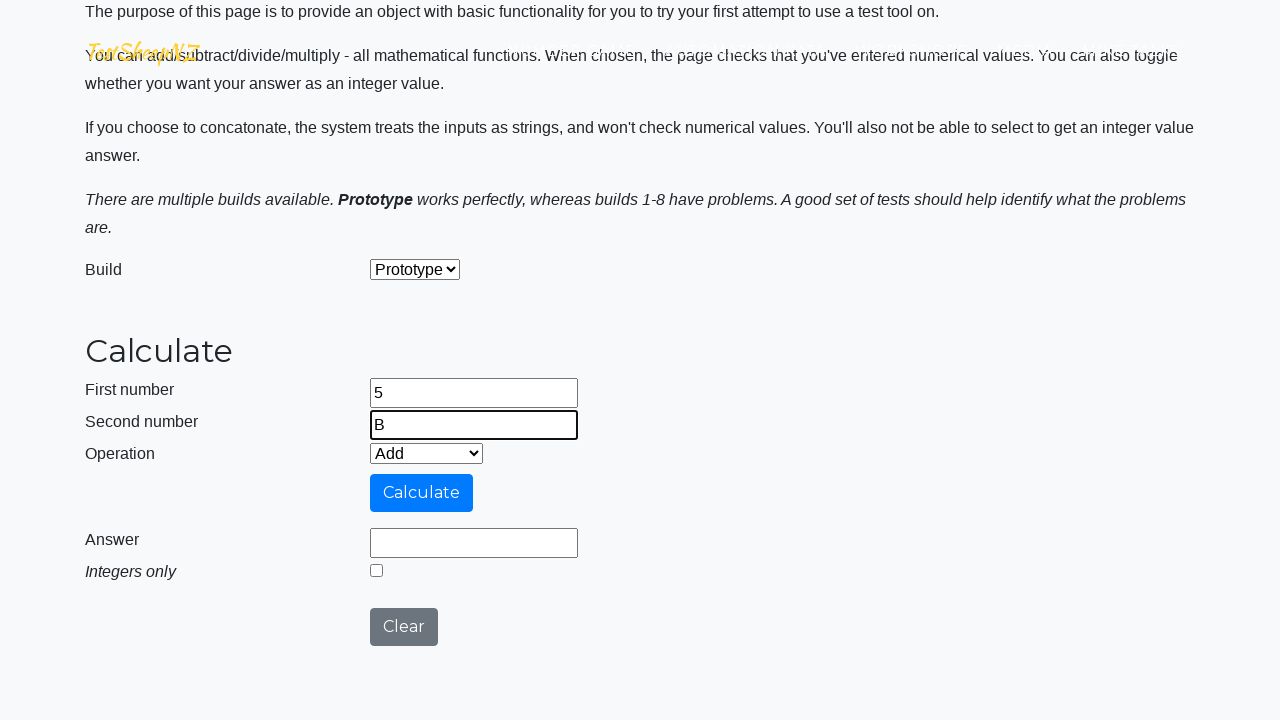

Selected 'Add' operation from dropdown on #selectOperationDropdown
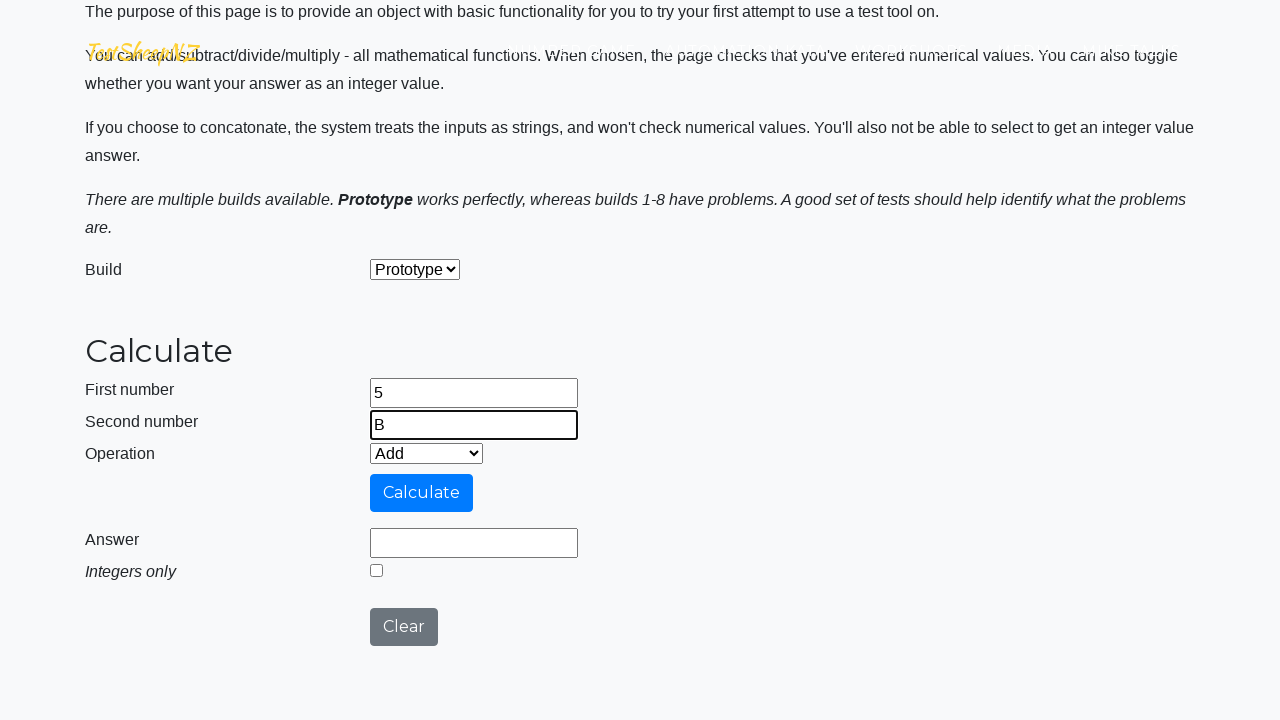

Clicked calculate button at (422, 493) on #calculateButton
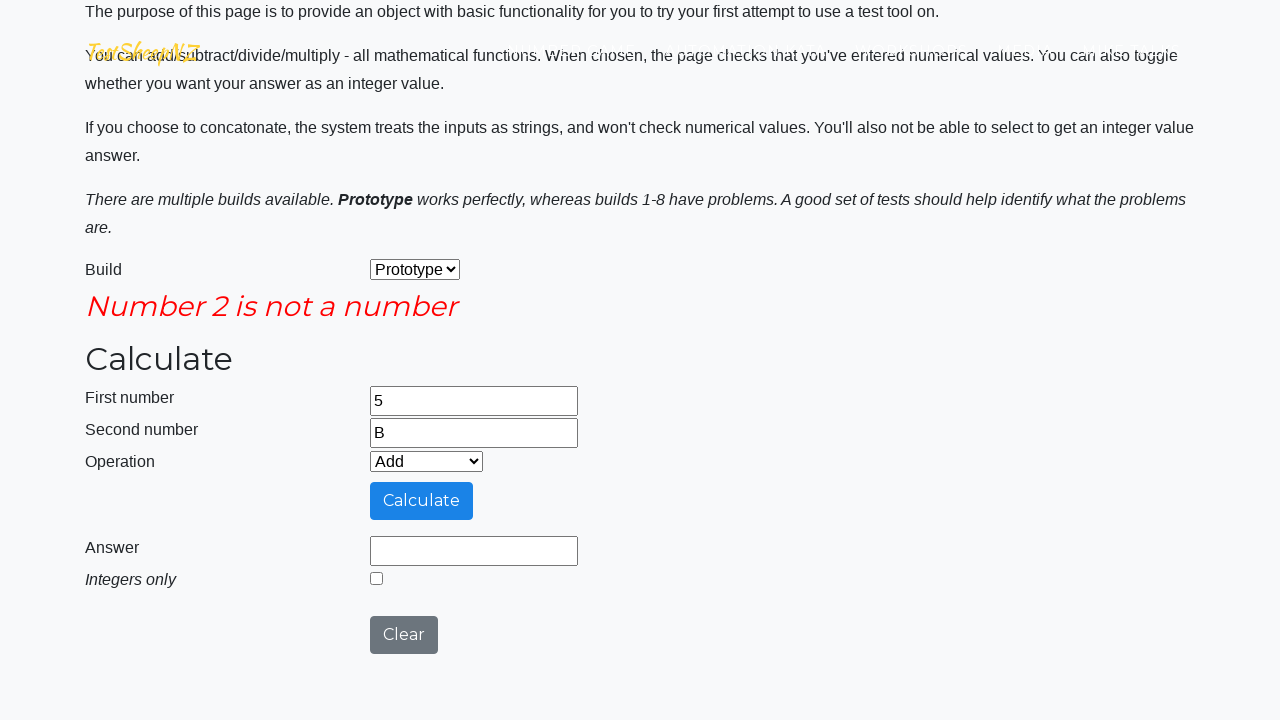

Error message appeared indicating invalid input
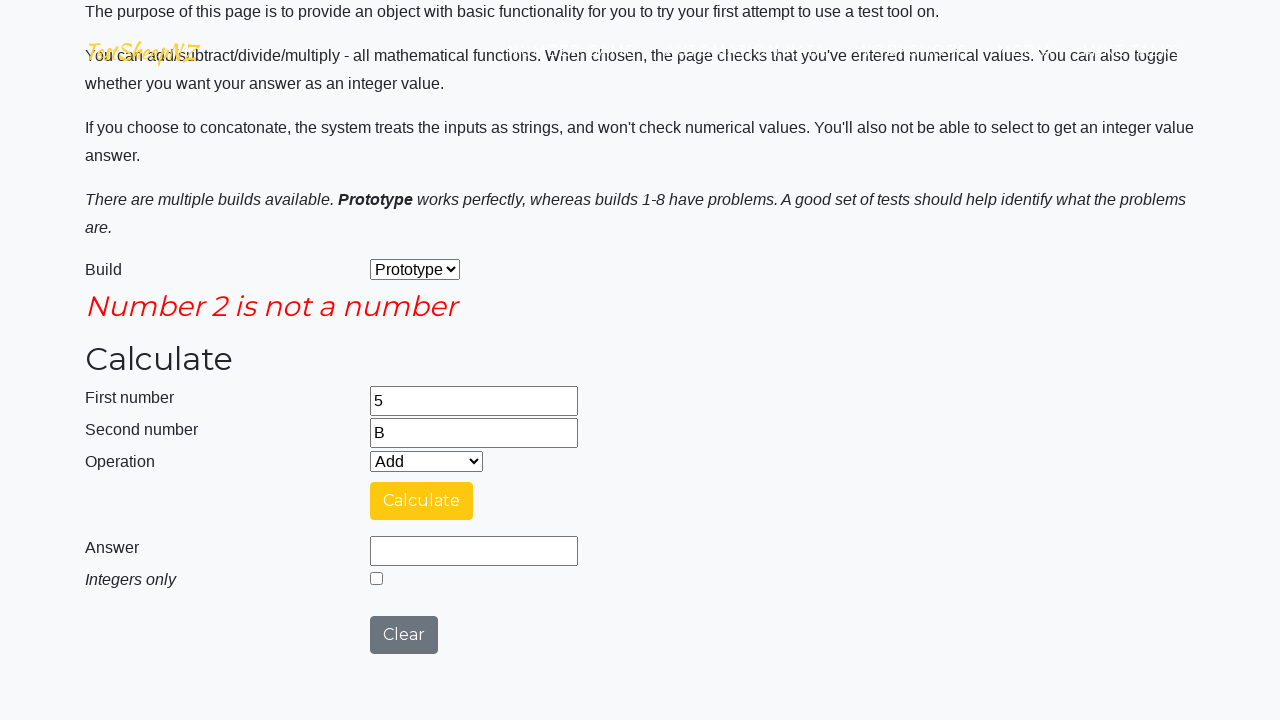

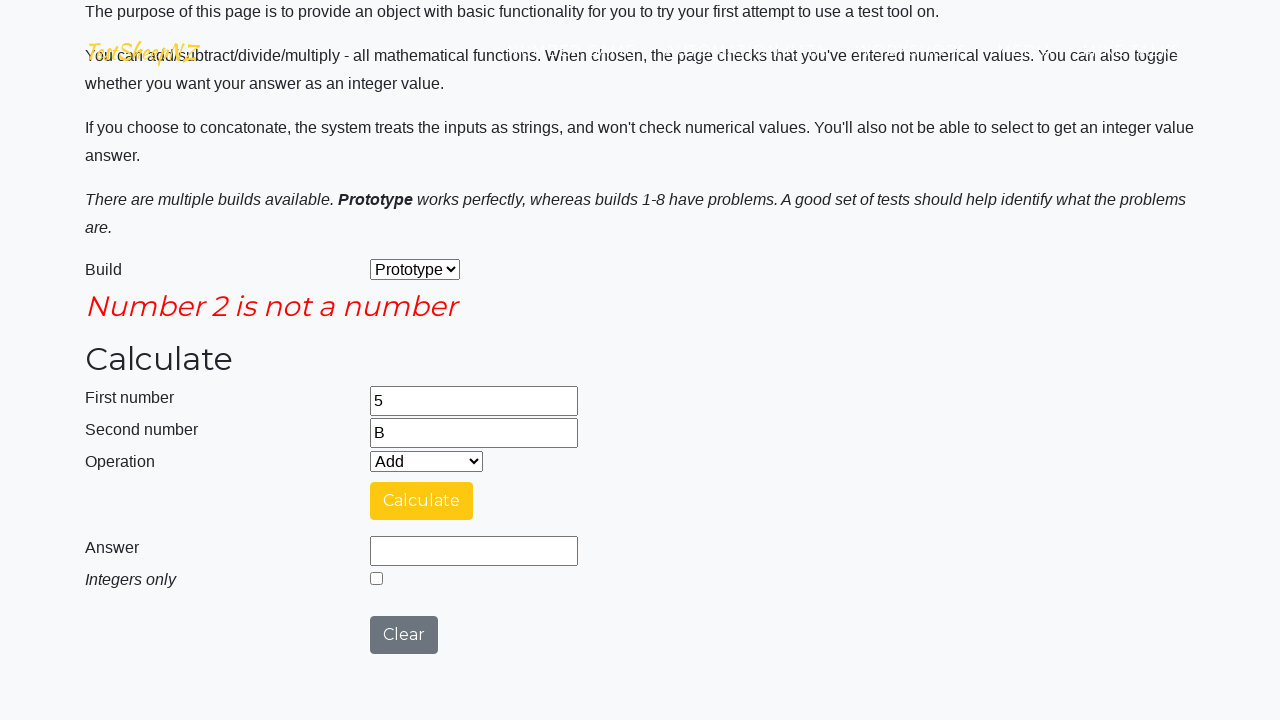